Navigates to a JavaScript tutorial page and verifies that a "prompt box" button is displayed on the page

Starting URL: http://www.echoecho.com/javascript4.htm

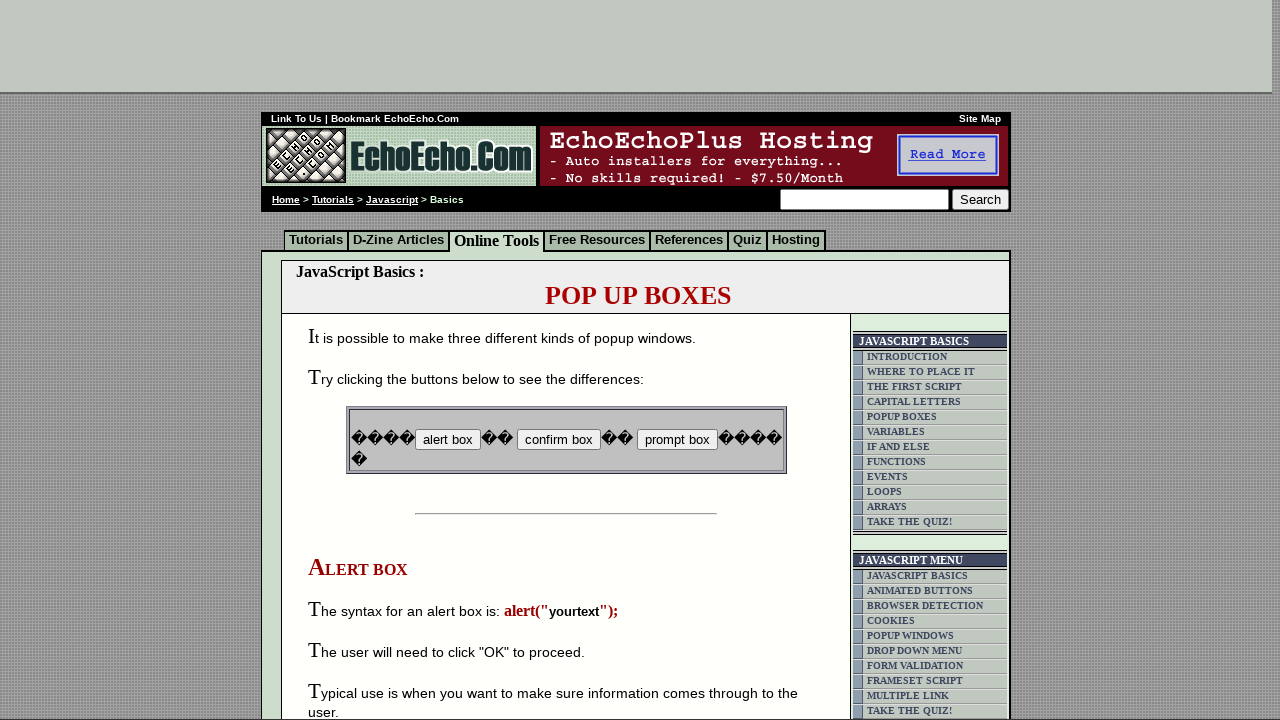

Navigated to JavaScript tutorial page
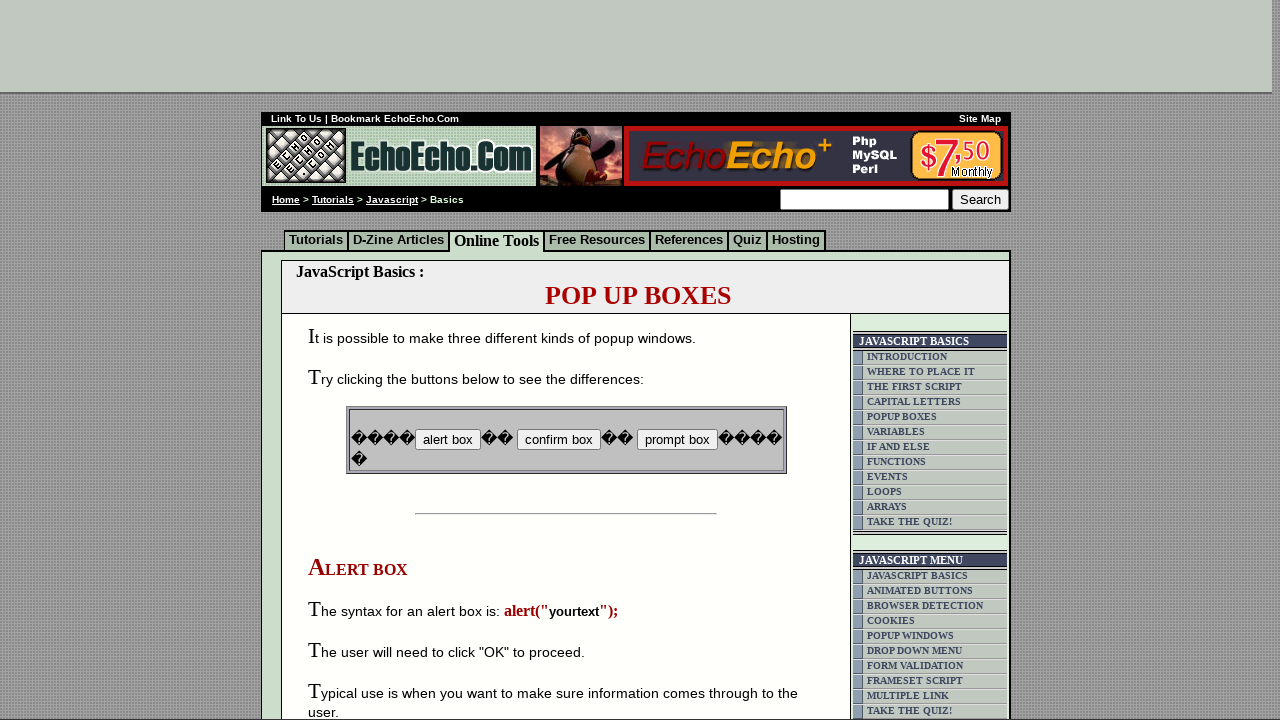

Located the prompt box button element
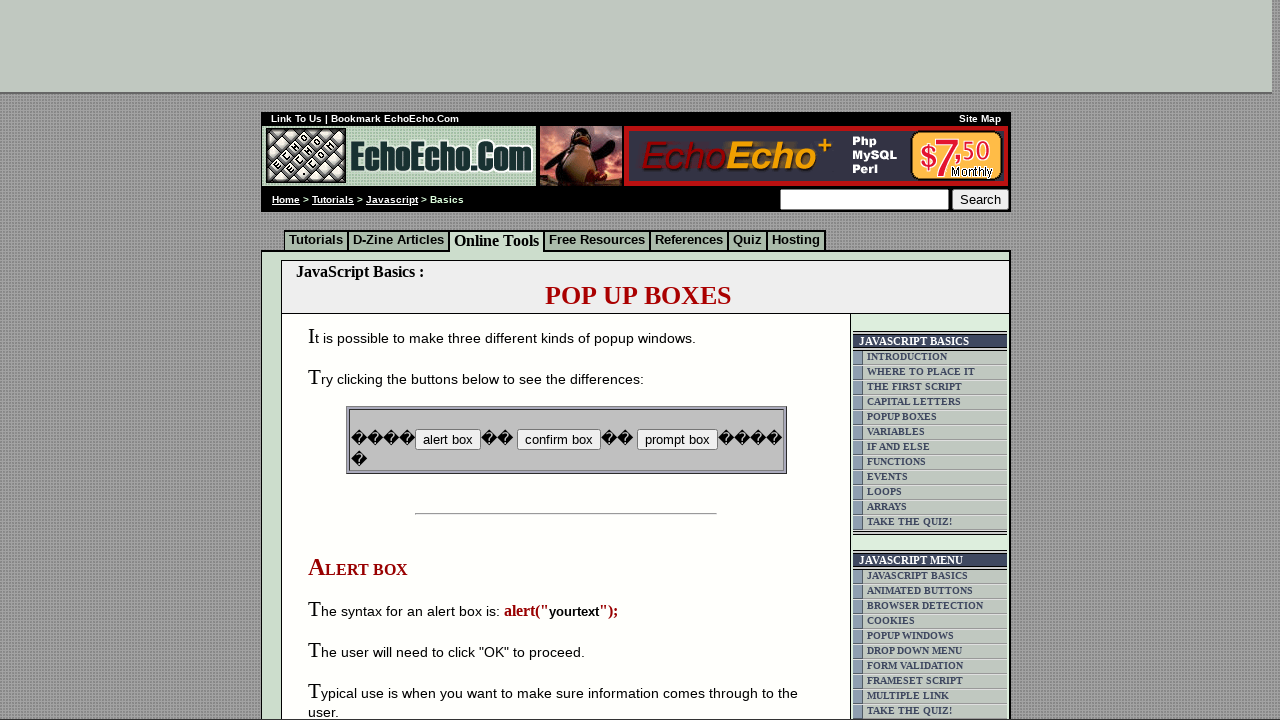

Waited for prompt box button to become visible
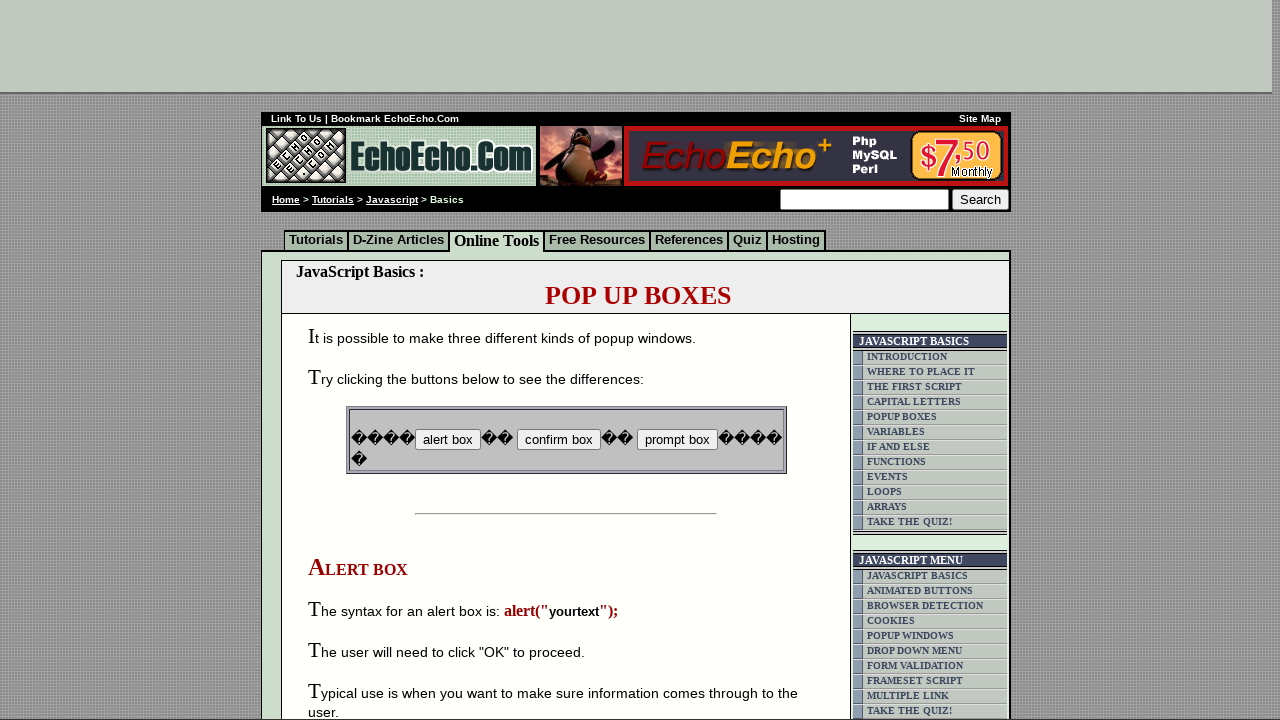

Verified that the prompt box button is displayed on the page
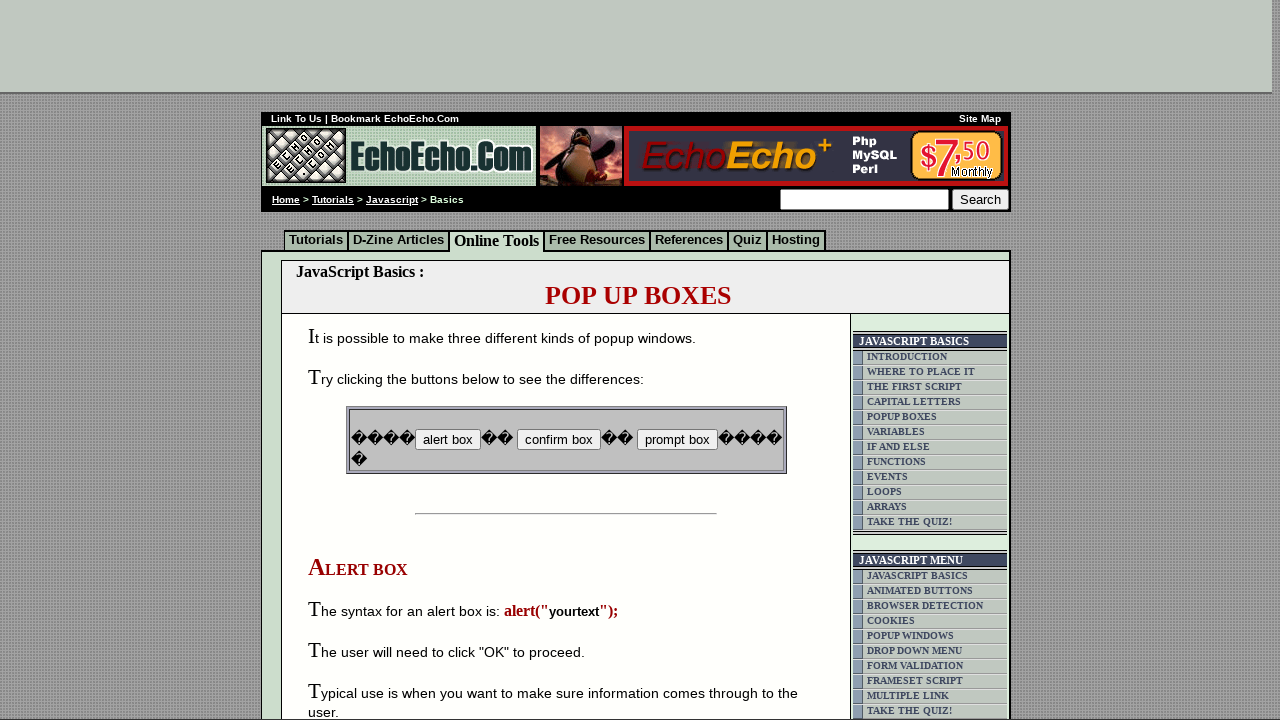

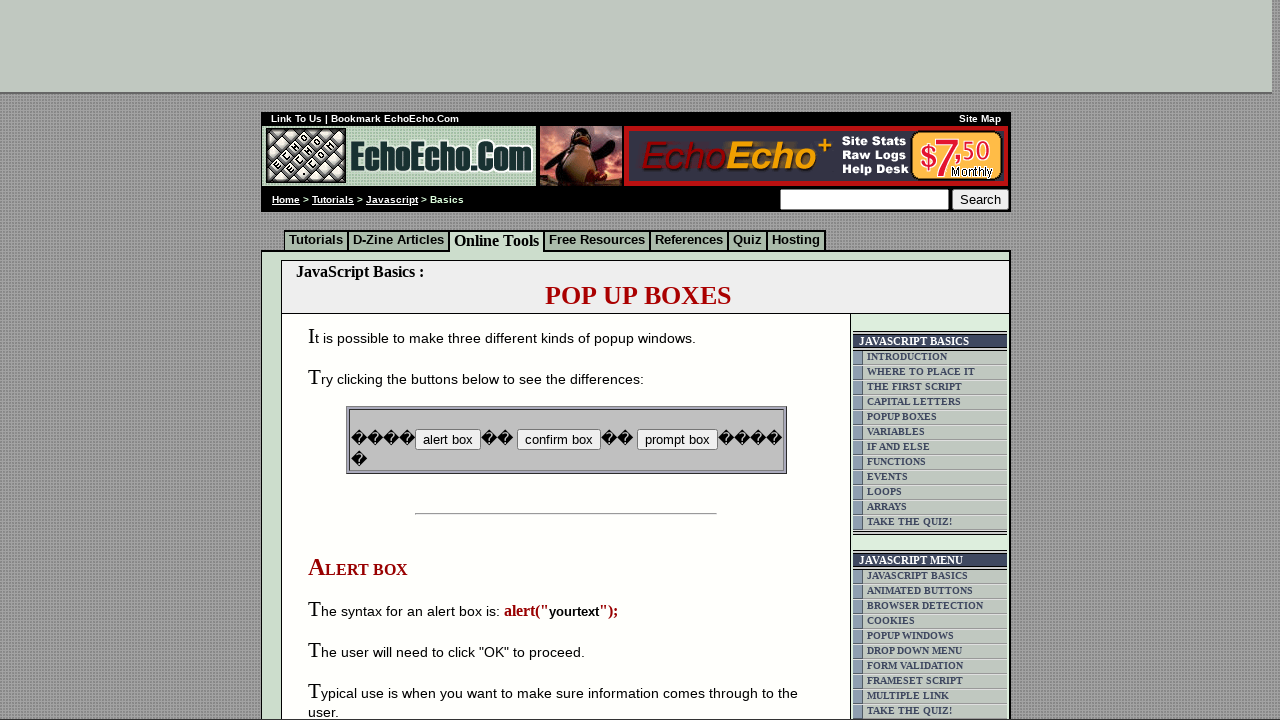